Tests an explicit wait scenario where the script waits for a price to reach "100", clicks a book button, then performs a mathematical calculation based on a displayed value and submits the answer.

Starting URL: http://suninjuly.github.io/explicit_wait2.html

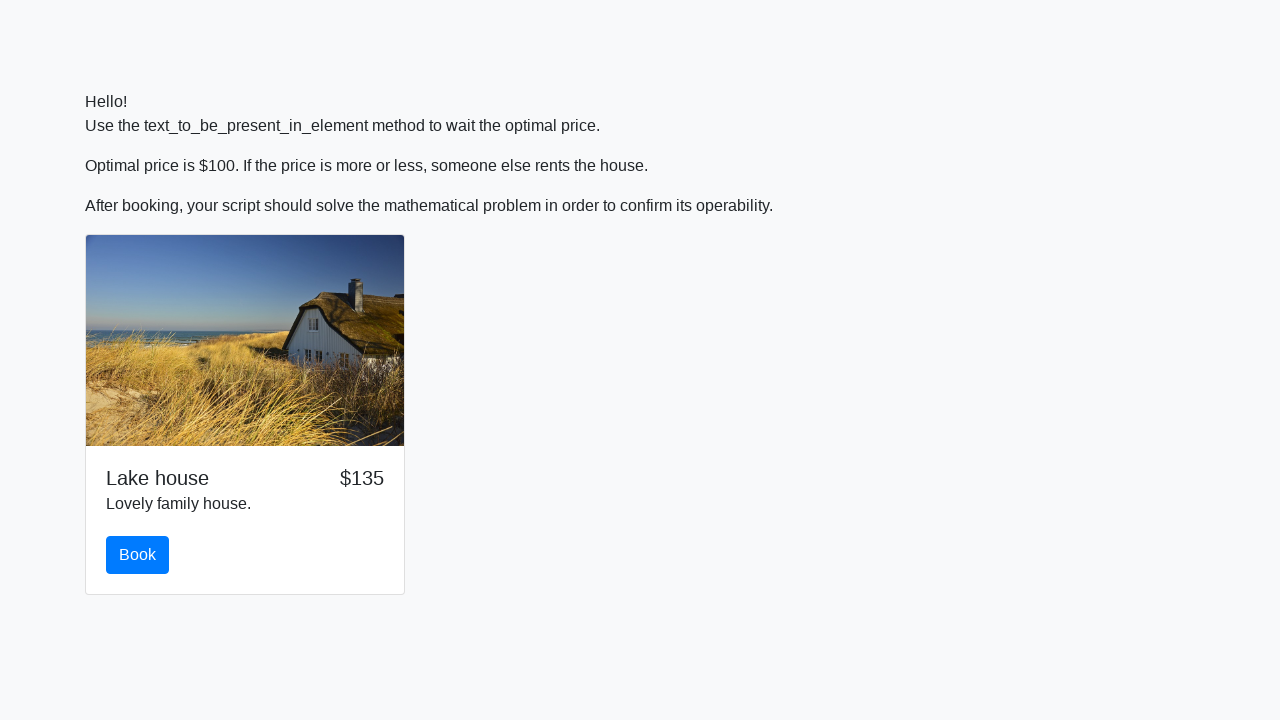

Waited for price element to reach '100'
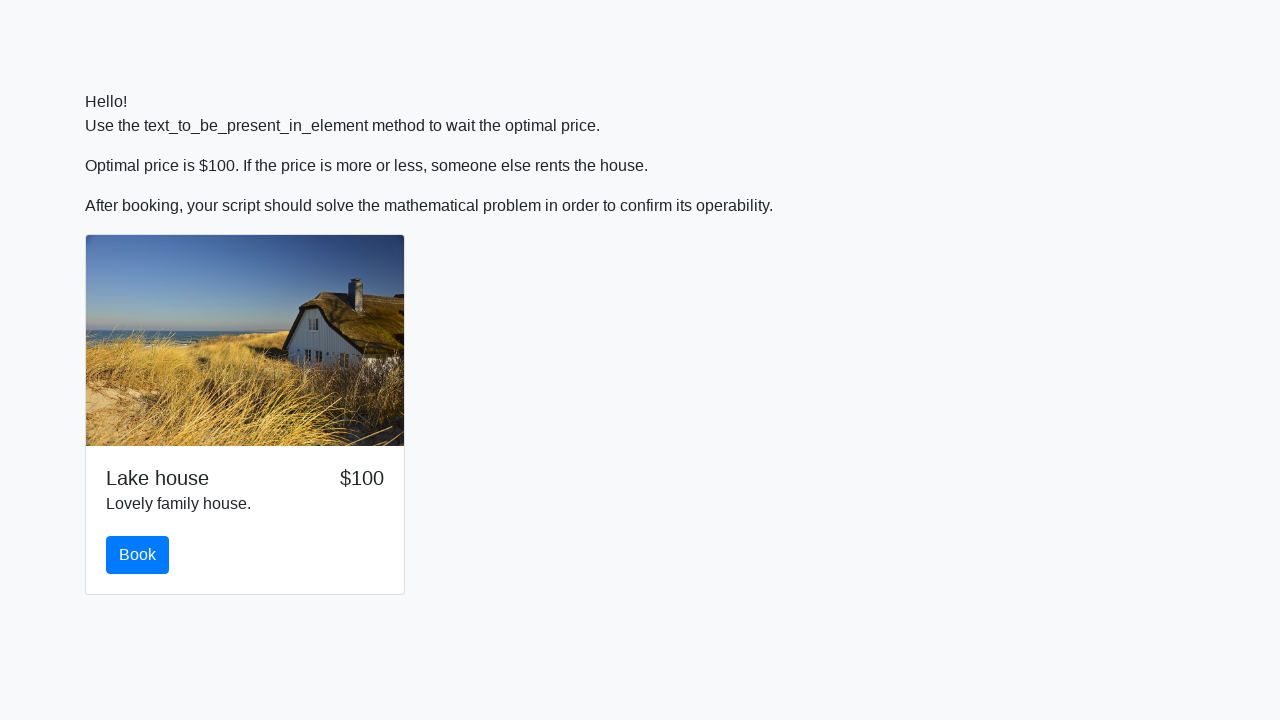

Clicked the book button at (138, 555) on #book
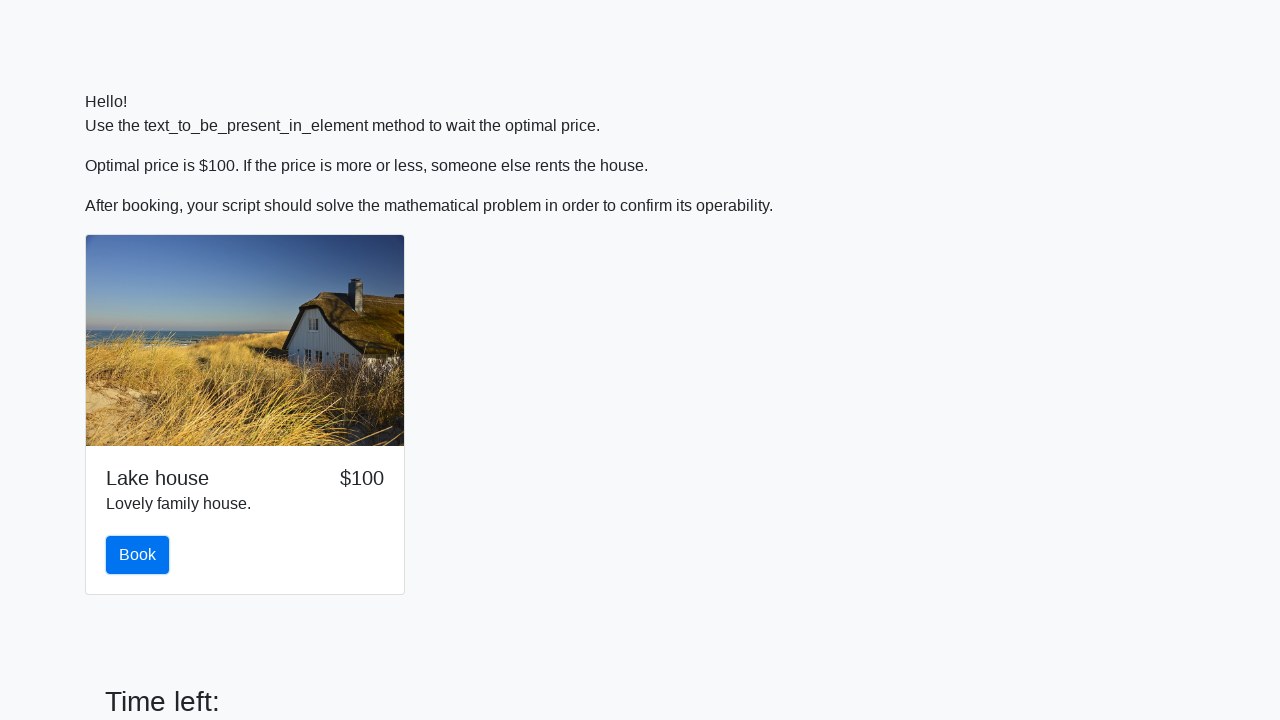

Retrieved input value: 925
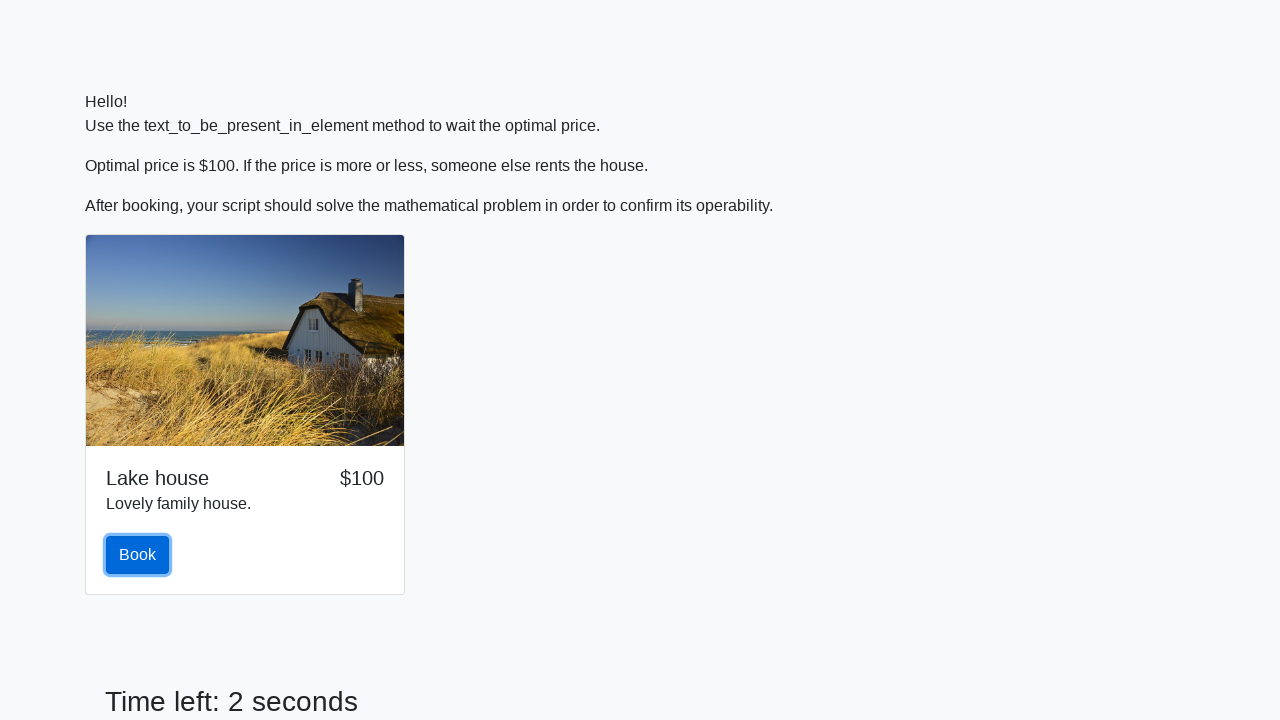

Calculated answer: 2.4649667082698756 using formula log(abs(12*sin(925)))
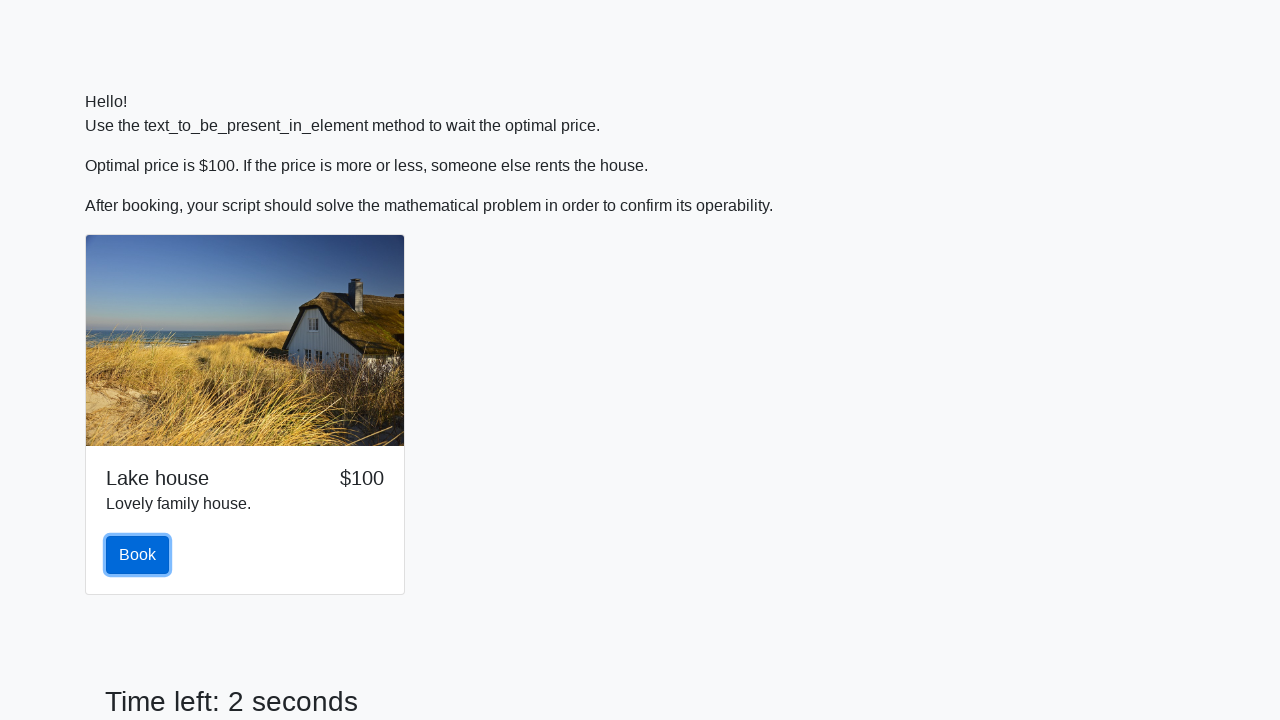

Filled answer field with calculated value: 2.4649667082698756 on #answer
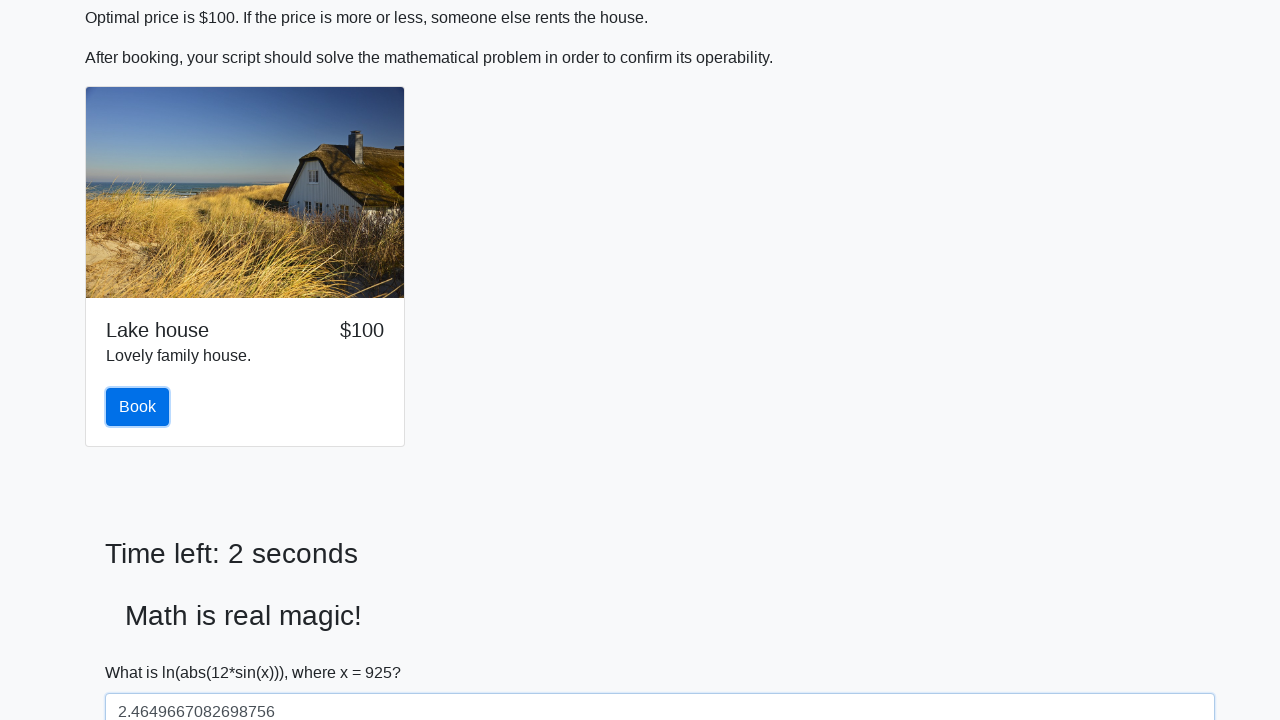

Clicked the solve button to submit answer at (143, 651) on #solve
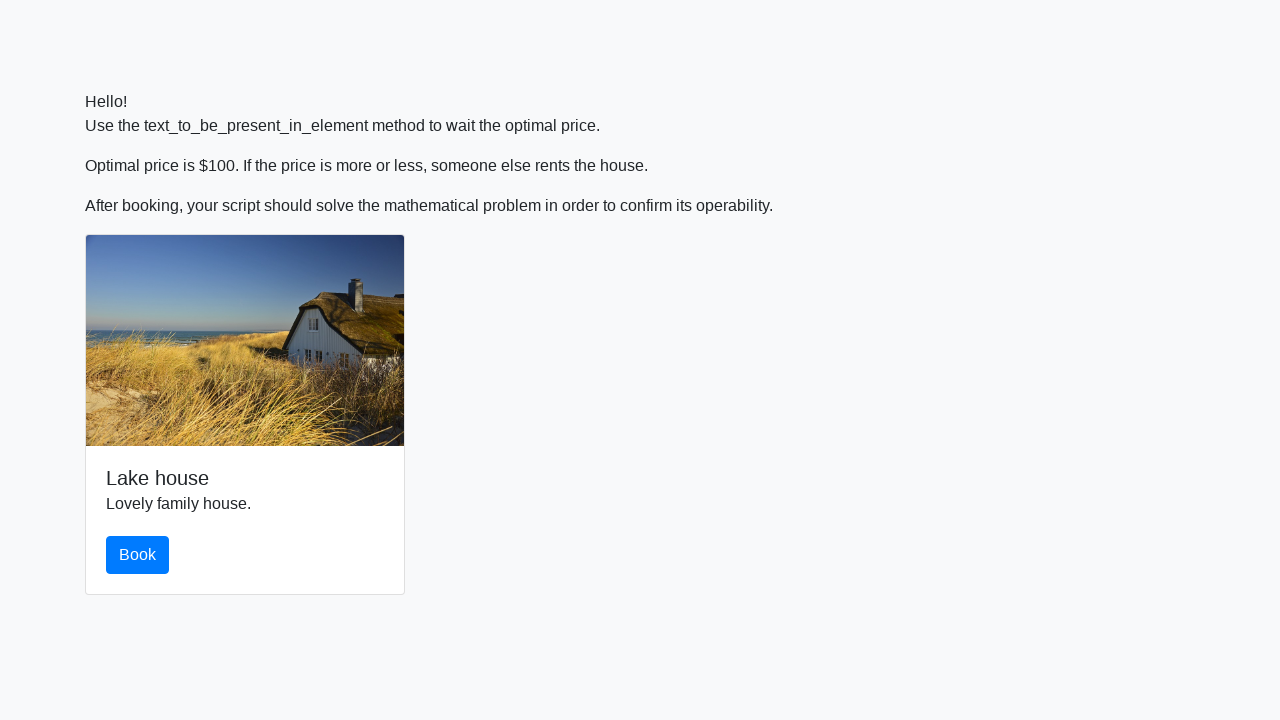

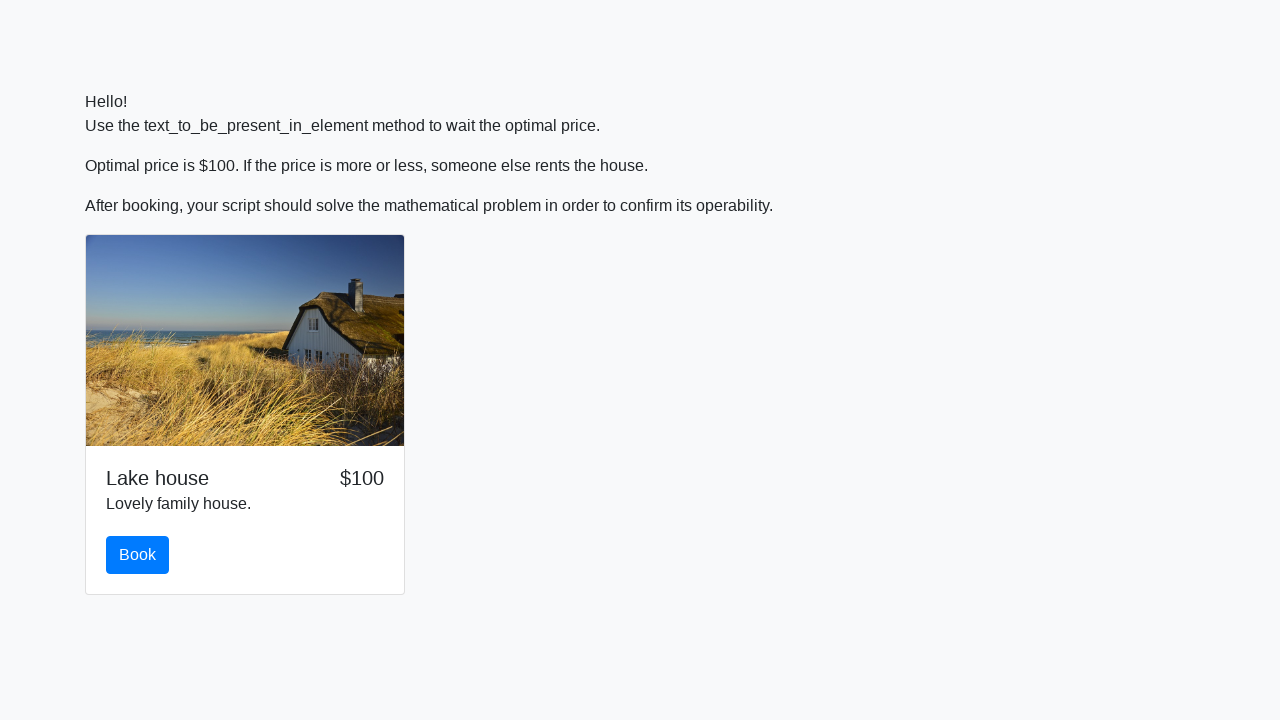